Navigates to the ESPN MLB schedule page and waits for the schedule tables to load, verifying that dynamic content is rendered properly.

Starting URL: https://www.espn.com/mlb/schedule

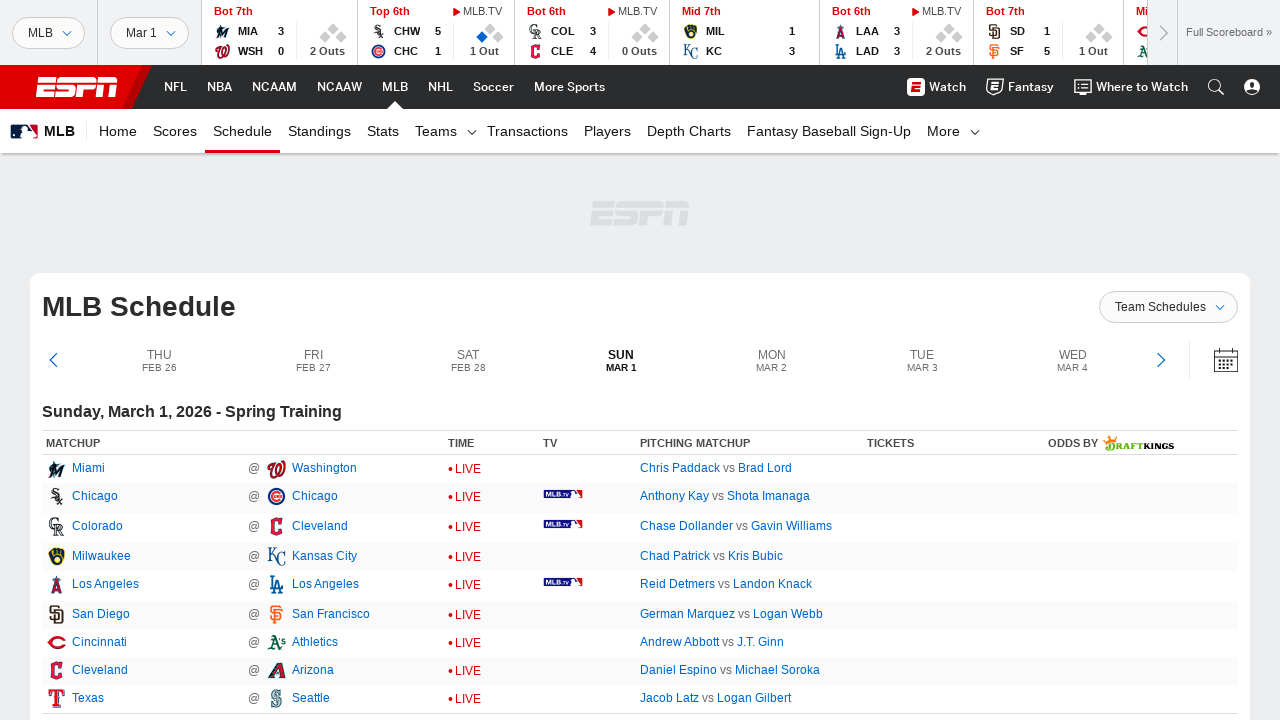

Navigated to ESPN MLB schedule page
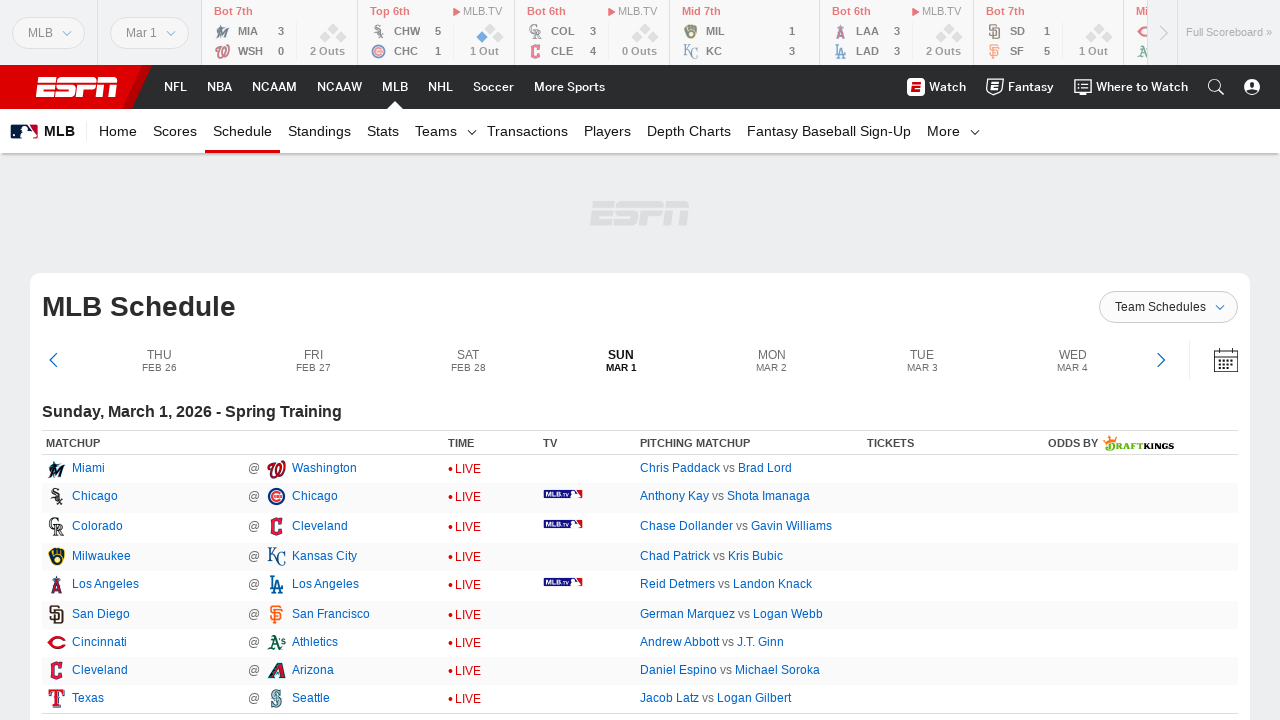

Schedule tables loaded successfully
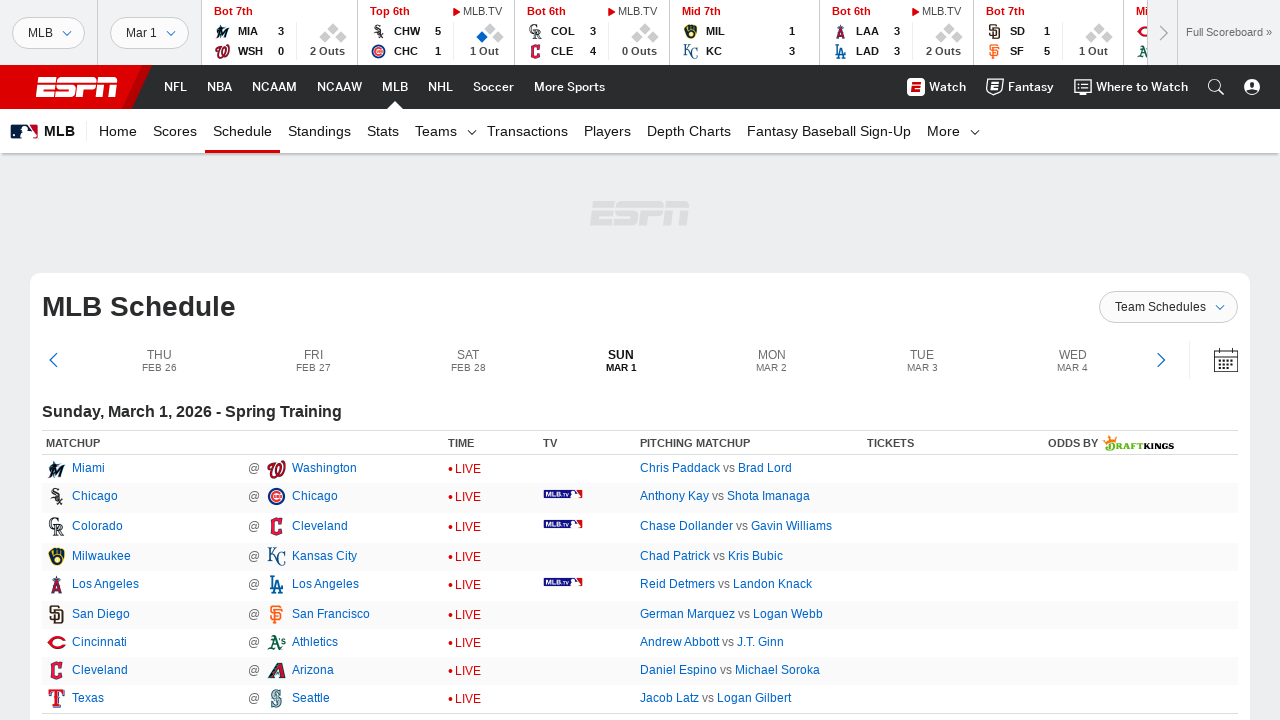

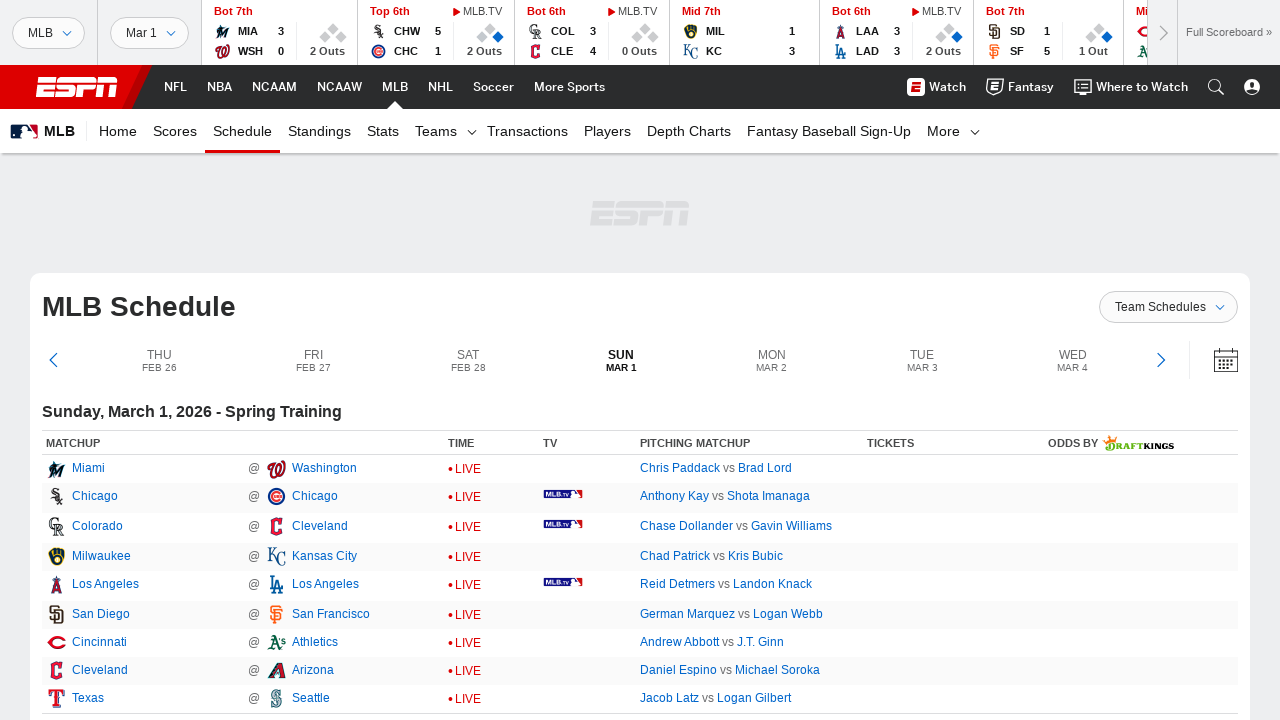